Tests accepting a JavaScript prompt alert after entering custom text

Starting URL: http://the-internet.herokuapp.com/javascript_alerts

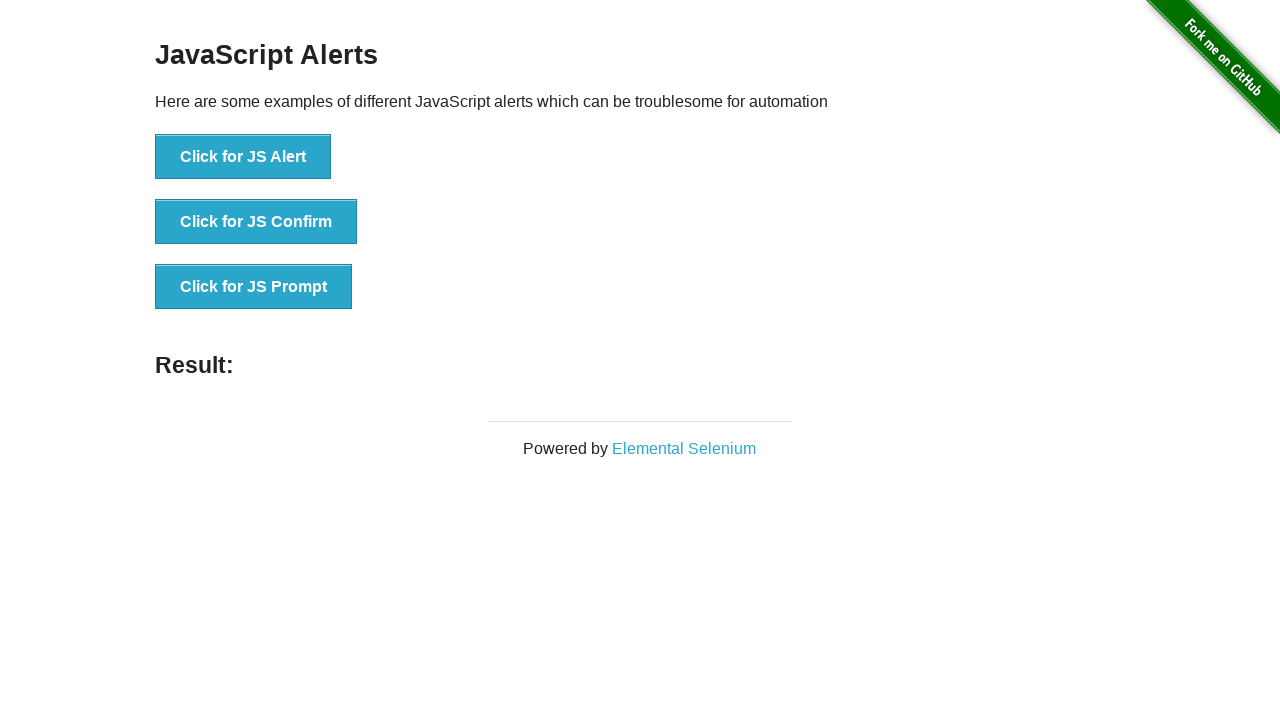

Set up dialog handler to accept prompt with text message
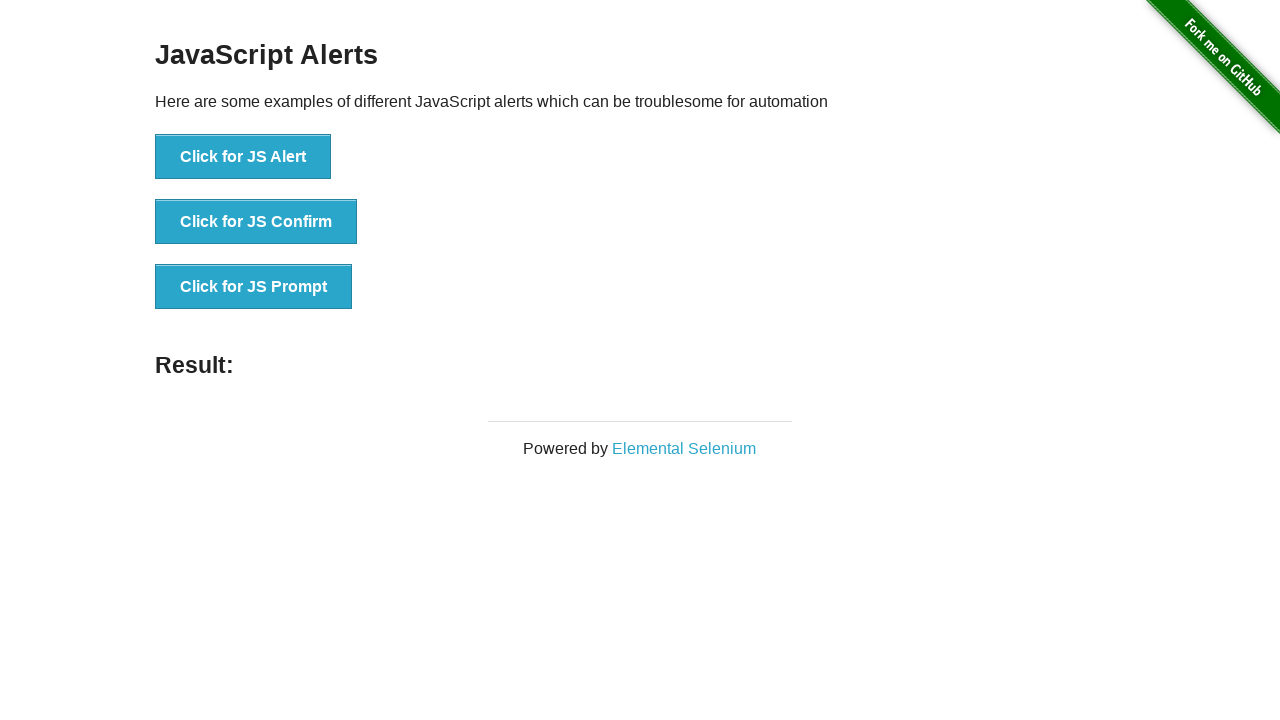

Clicked JavaScript prompt button at (254, 287) on xpath=//button[contains(text(),'Click for JS Prompt')]
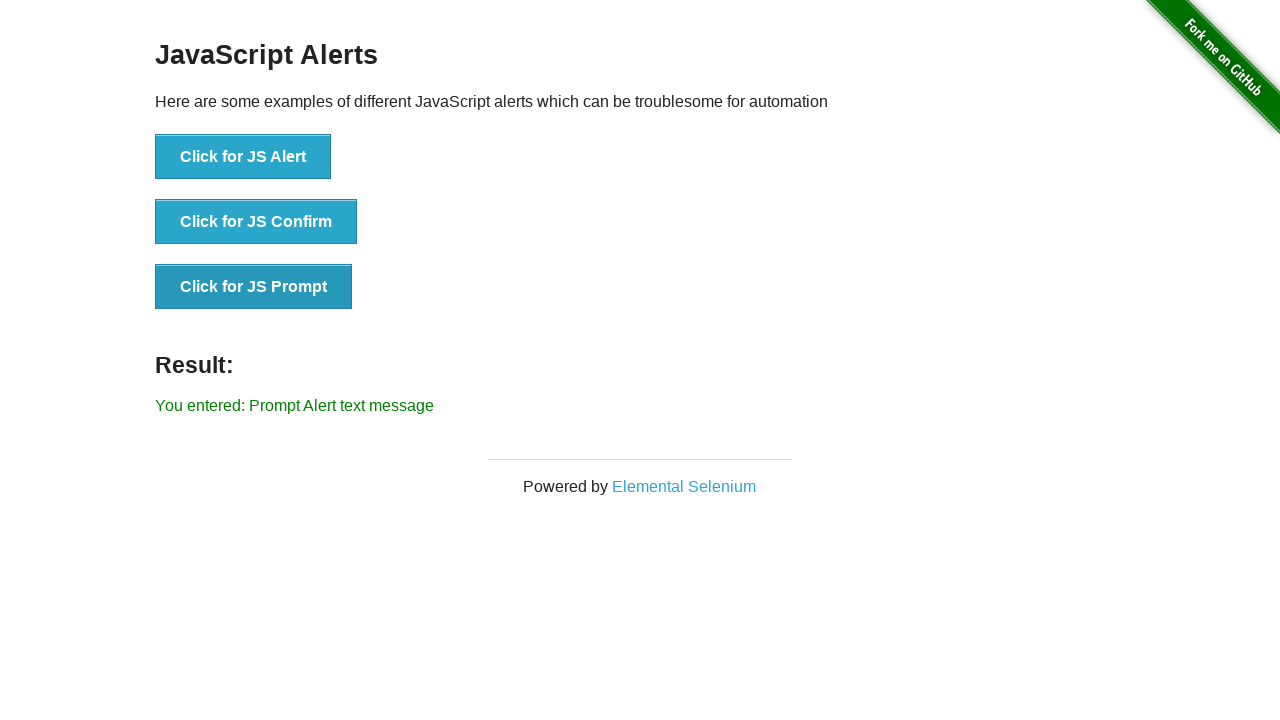

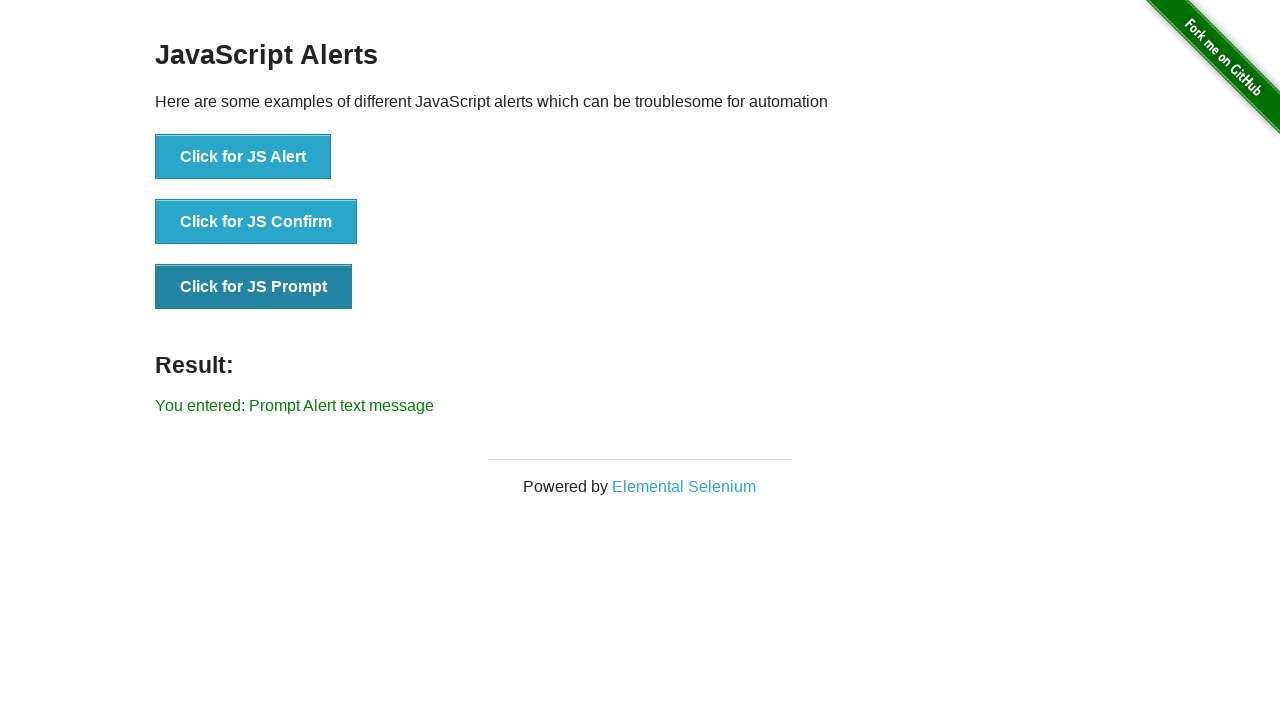